Tests right-click context menu functionality by right-clicking an image, navigating through nested menu items, and selecting an option

Starting URL: https://deluxe-menu.com/popup-mode-sample.html

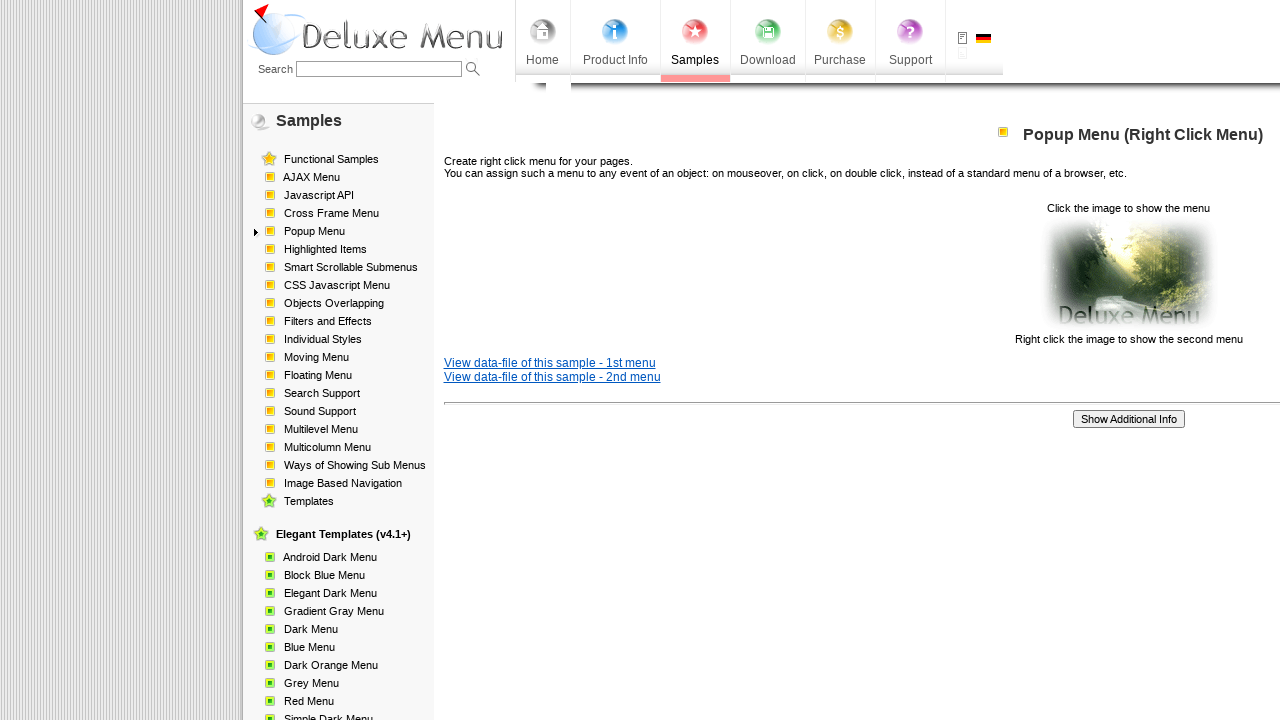

Located image element for right-click testing
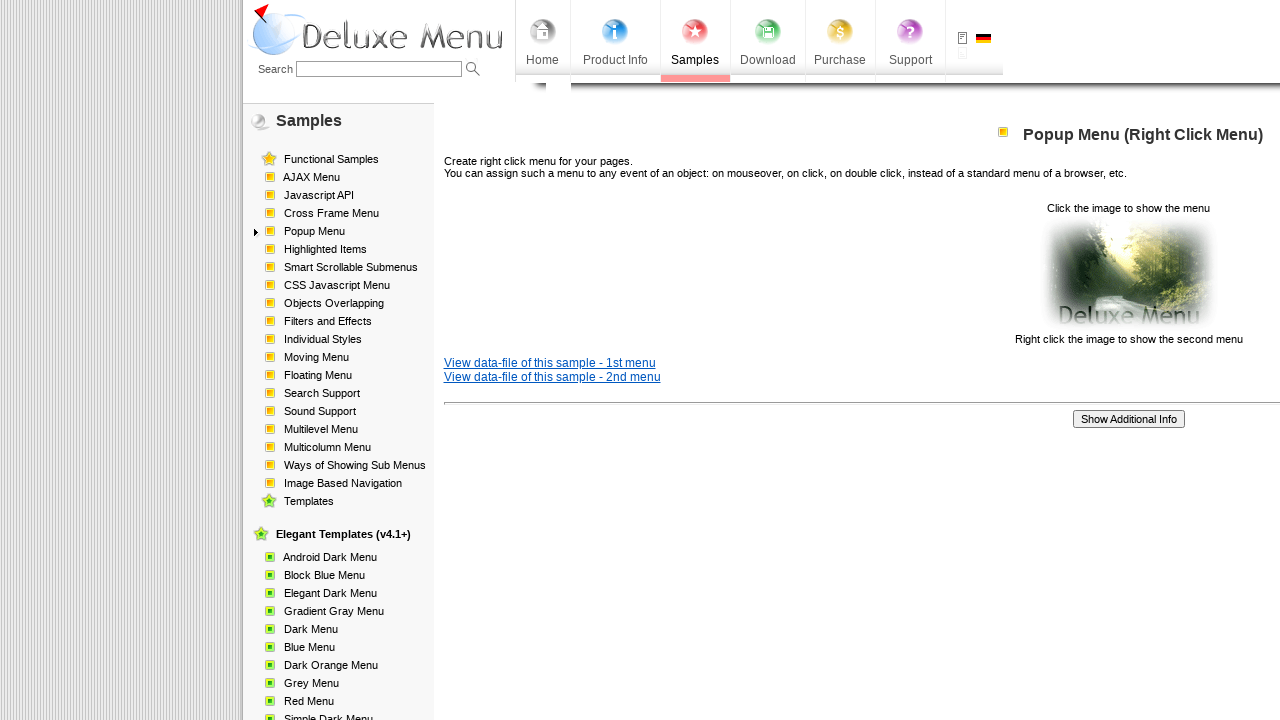

Right-clicked on image to open context menu at (1128, 274) on xpath=//p[contains(text(),'Click the image')]/img
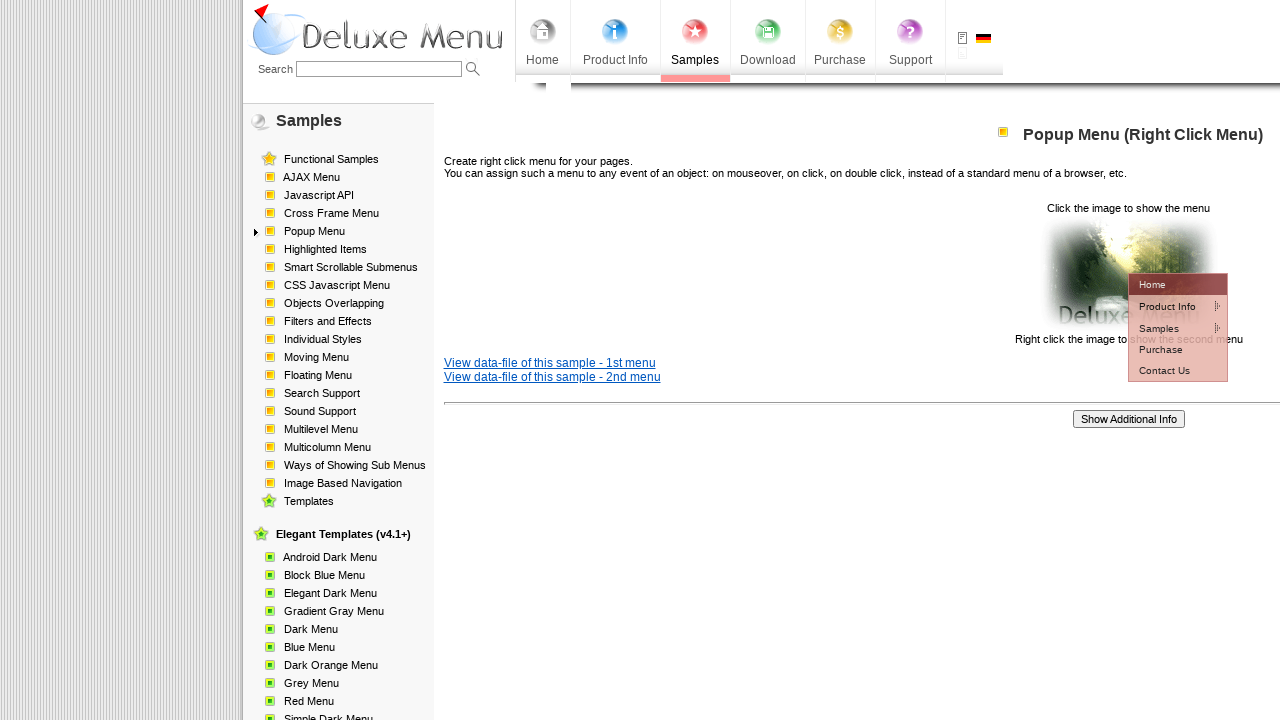

Hovered over 'Product Info' menu item at (1165, 306) on xpath=//td[text()='Product Info']
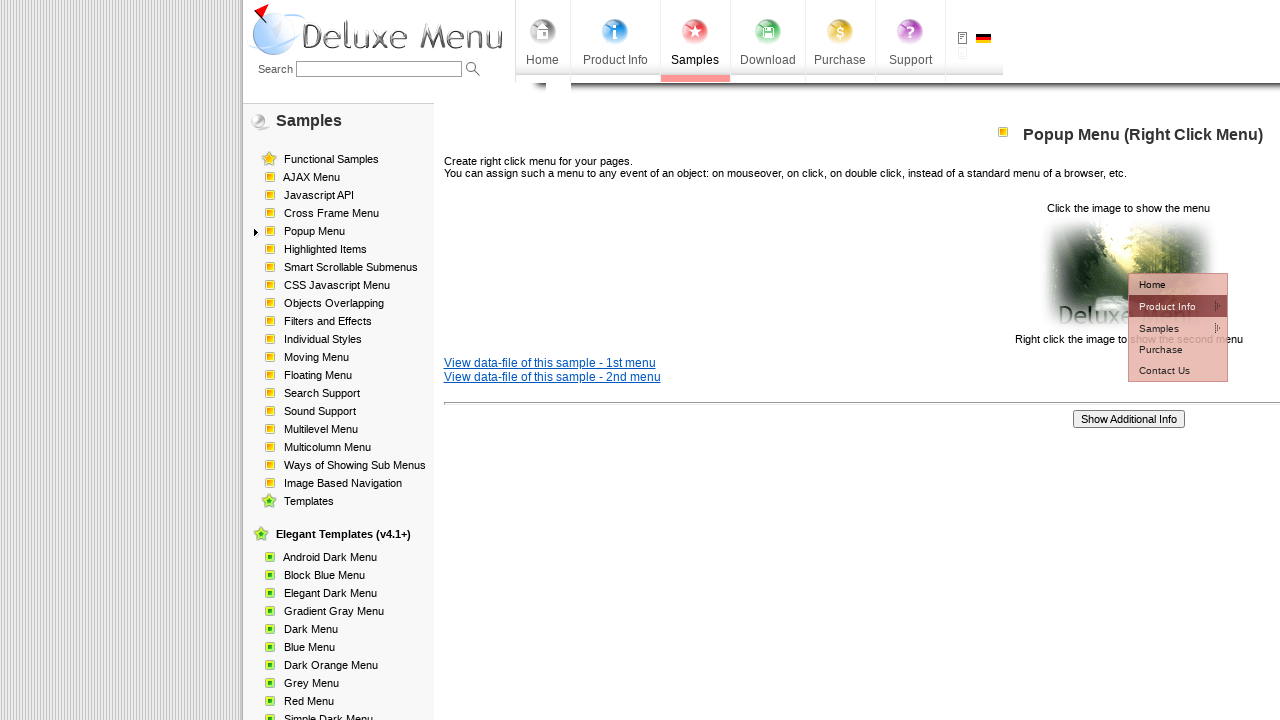

Hovered over 'Installation' submenu item at (1052, 327) on xpath=//td[text()='Installation']
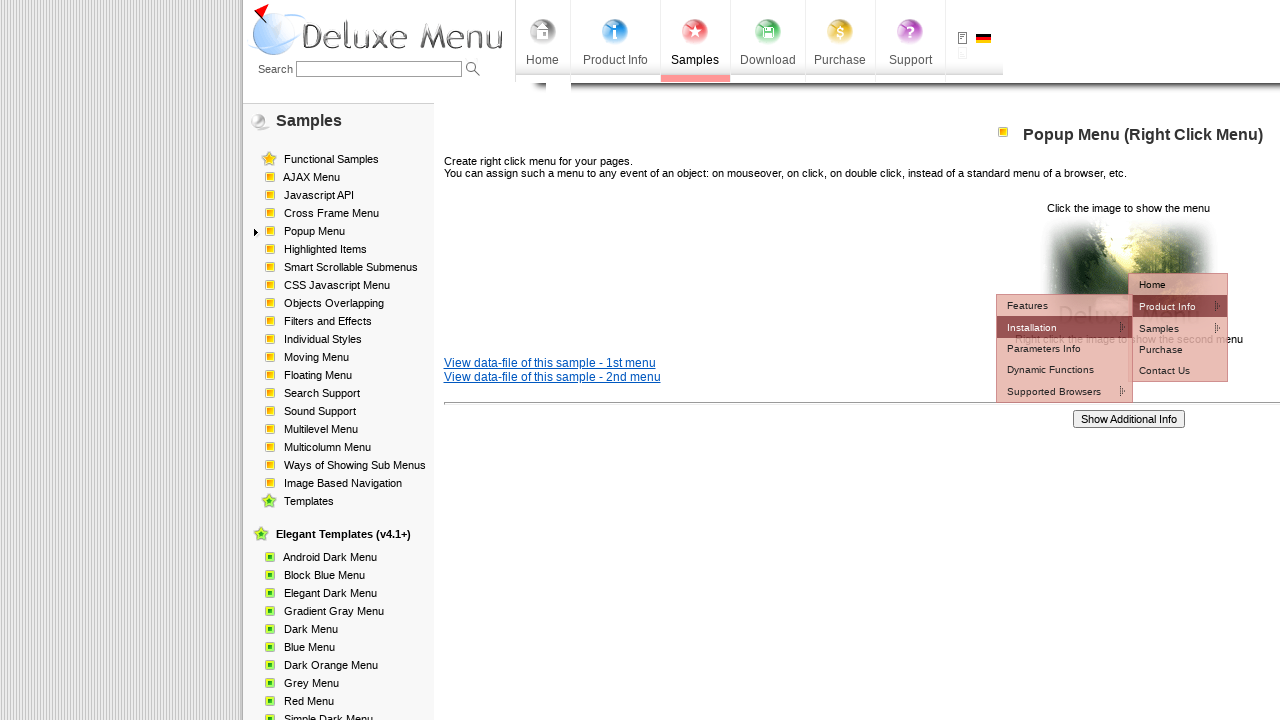

Clicked on 'How To Setup' option from nested menu at (1178, 348) on xpath=//td[text()='How To Setup']
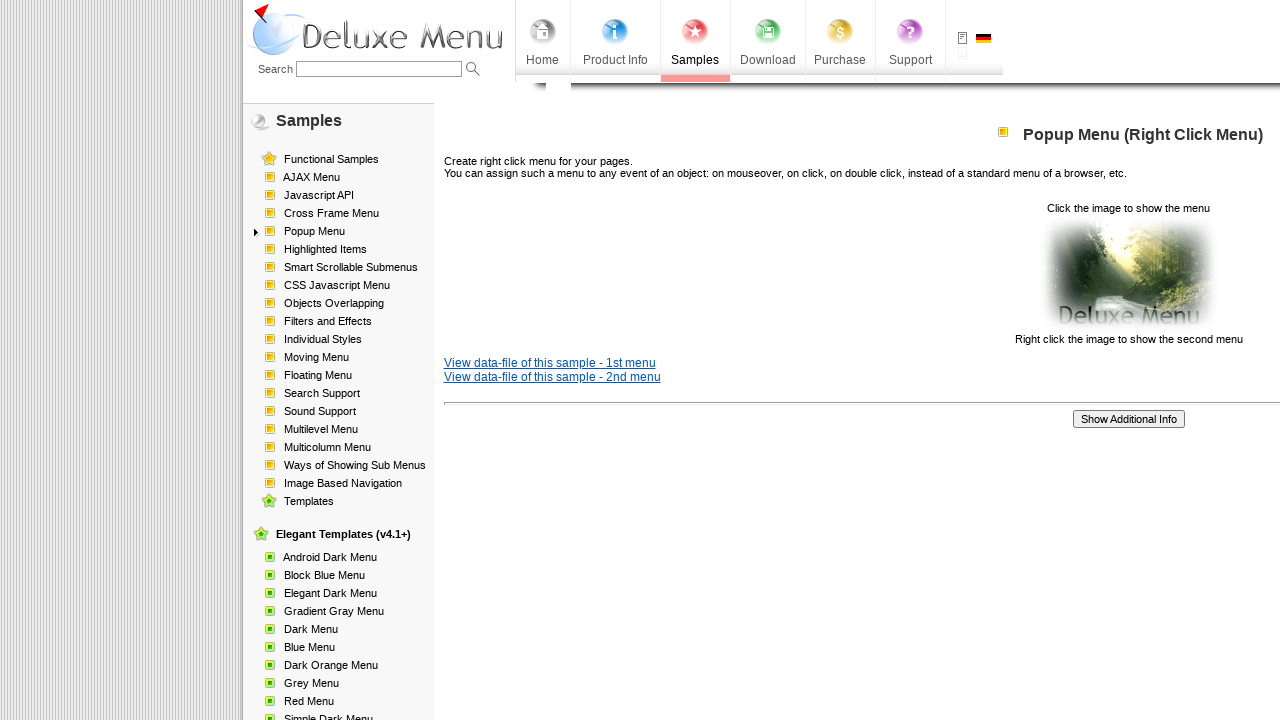

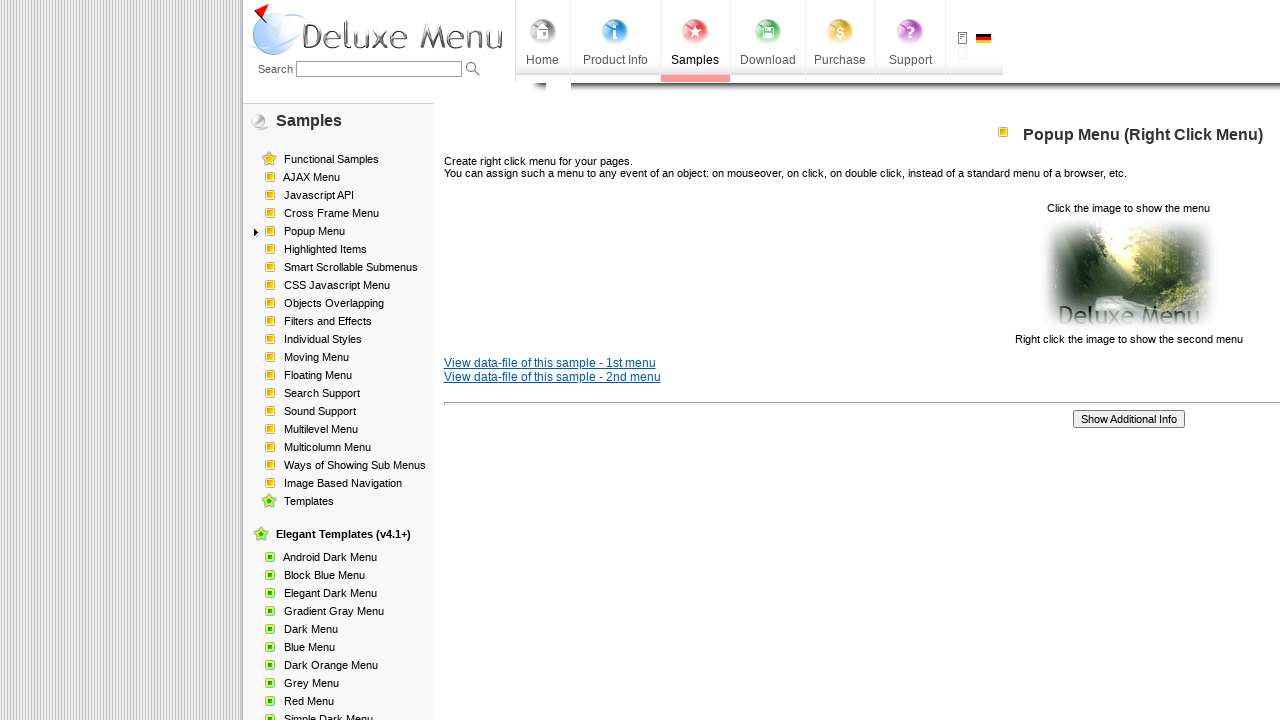